Tests JavaScript prompt alert functionality by clicking a button to trigger a prompt, entering text into the prompt dialog, and accepting it.

Starting URL: https://syntaxprojects.com/javascript-alert-box-demo.php

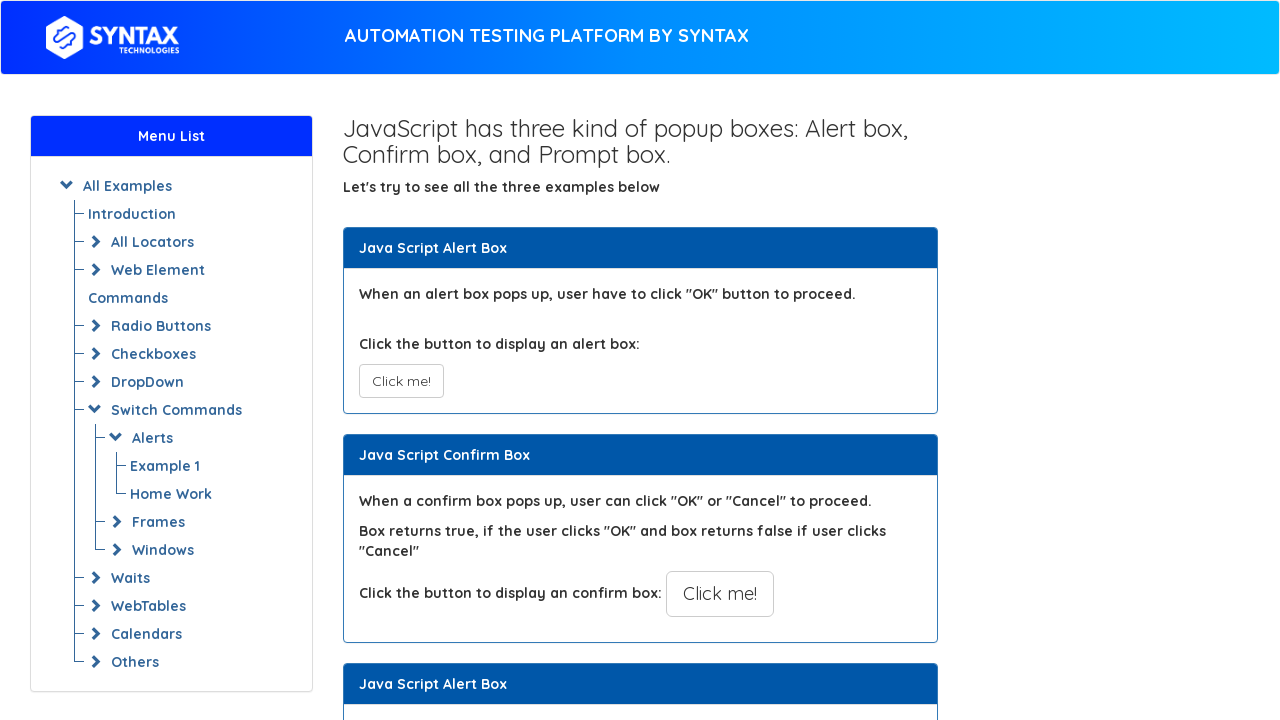

Clicked button to trigger prompt alert at (714, 360) on xpath=//button[@onclick='myPromptFunction()']
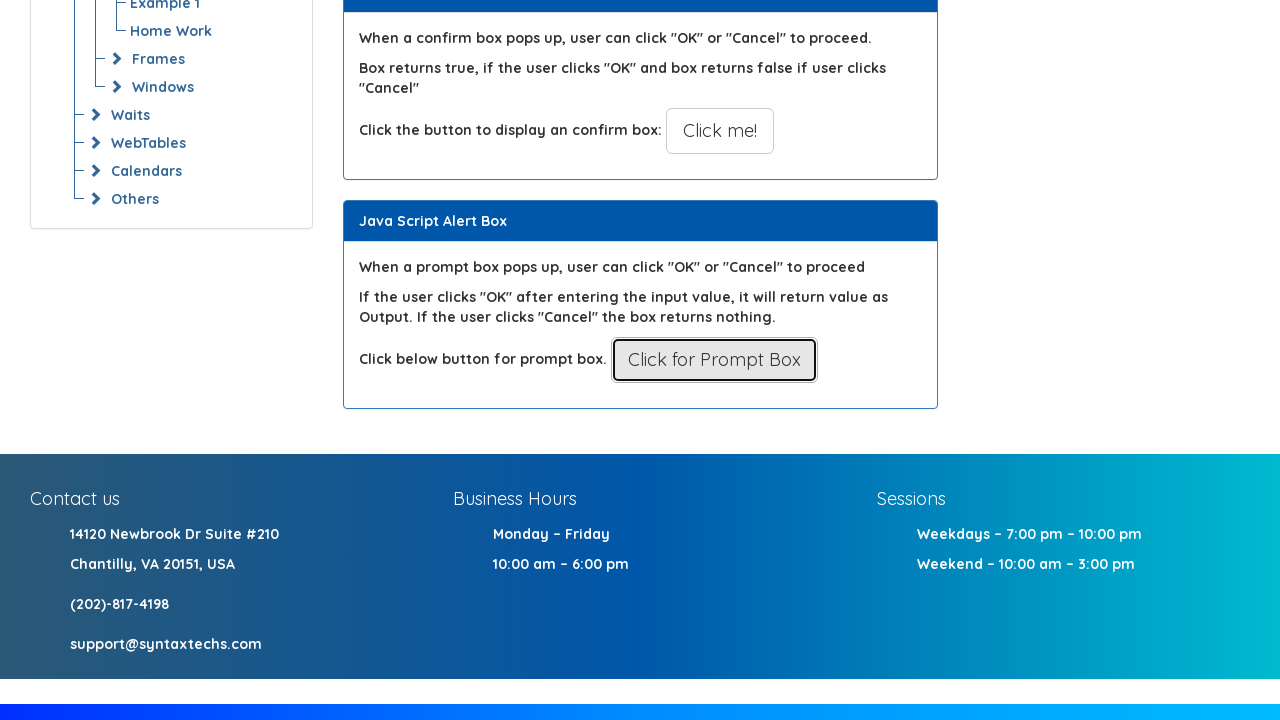

Set up dialog event handler to accept prompts with text 'mojo jojo'
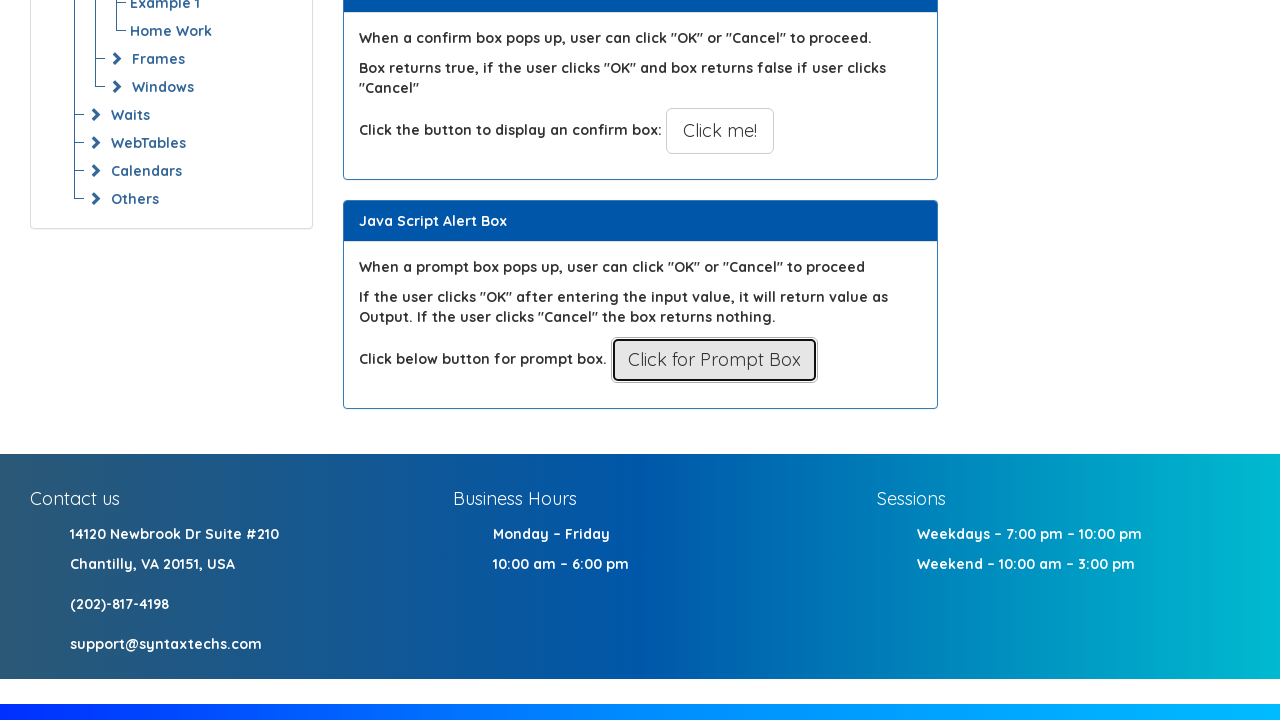

Clicked button to trigger prompt alert, dialog handler accepted with text input at (714, 360) on xpath=//button[@onclick='myPromptFunction()']
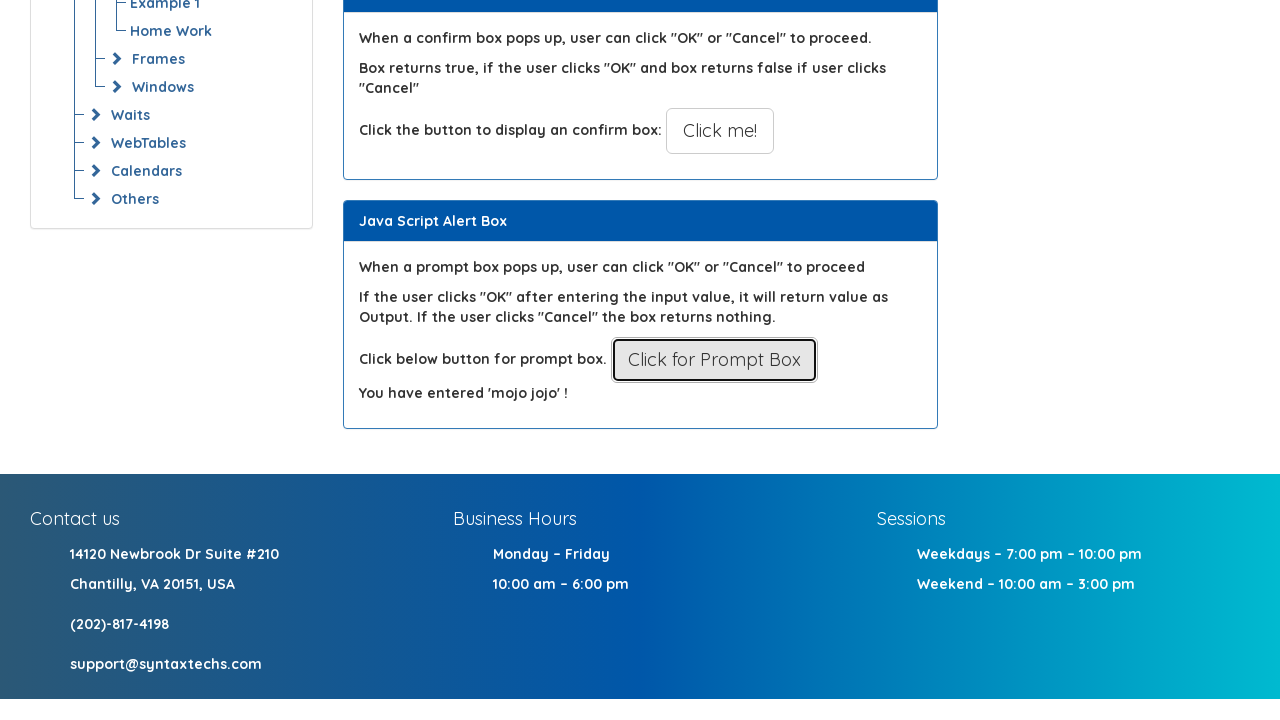

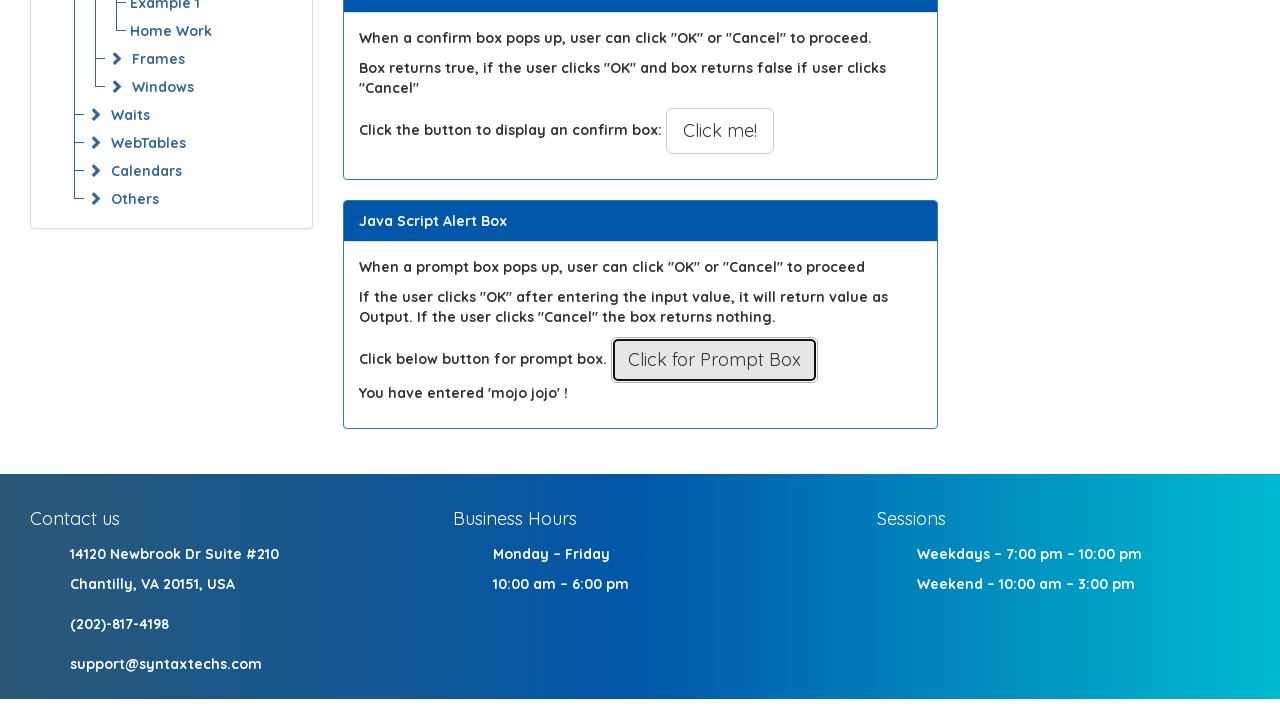